Tests page scrolling functionality by scrolling to different extremes of the page - bottom, top, right, and left

Starting URL: https://www.selenium.dev/downloads/

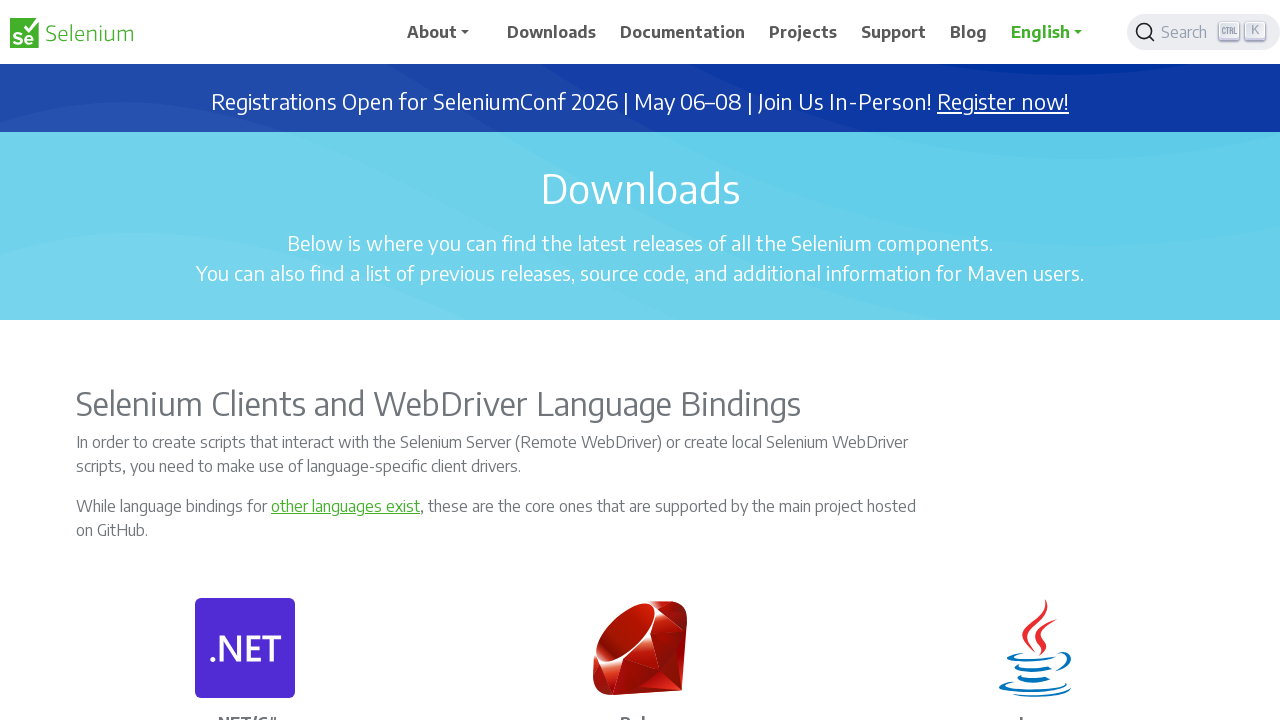

Scrolled to extreme bottom of the page
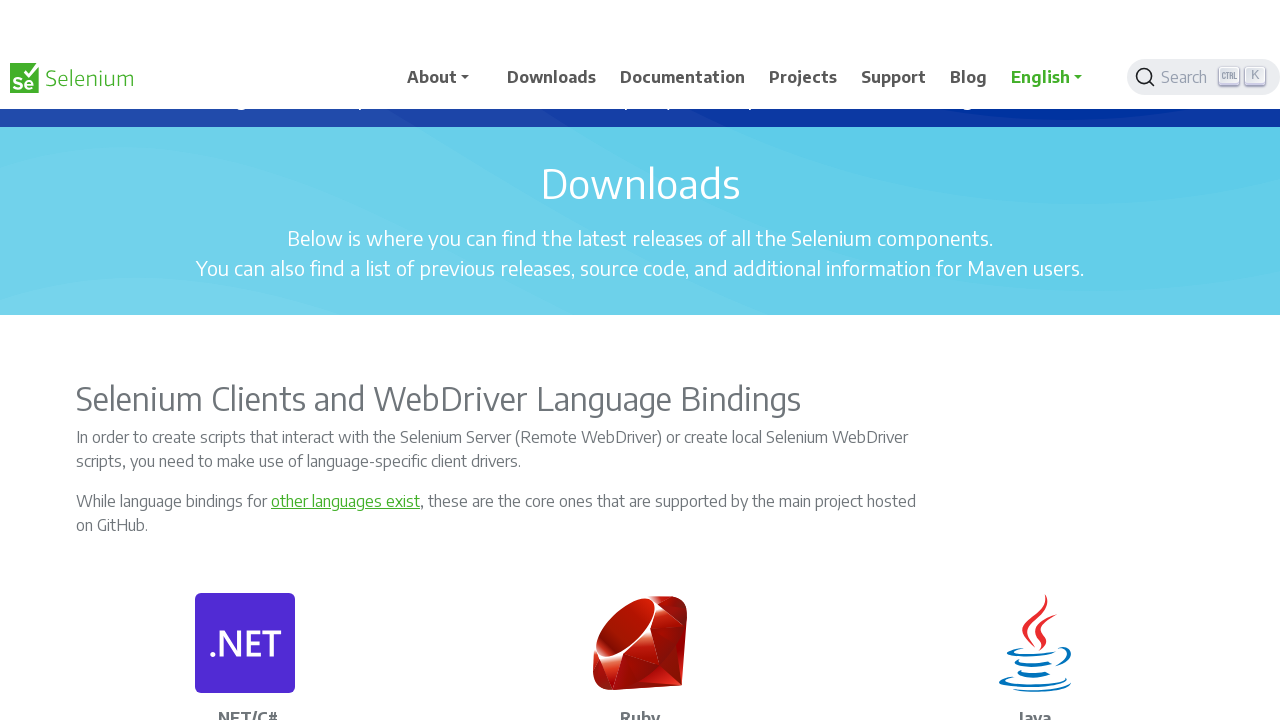

Waited 3 seconds for scroll to complete
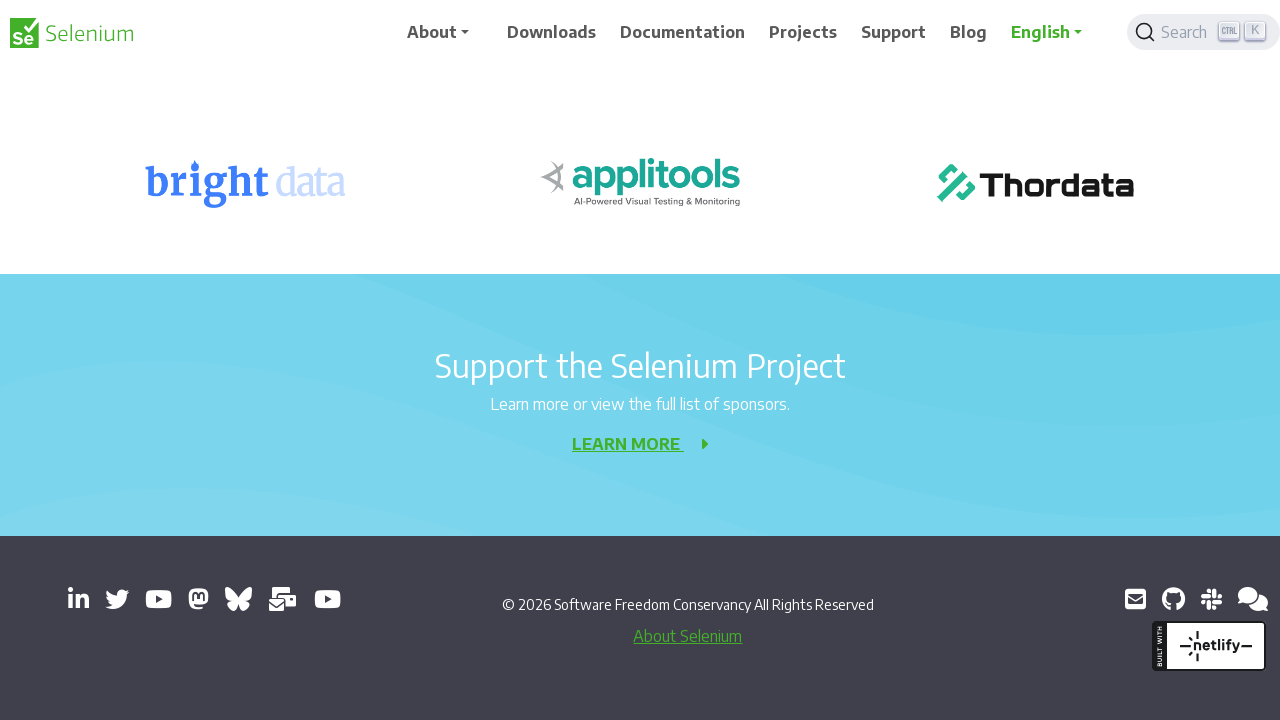

Scrolled to extreme top of the page
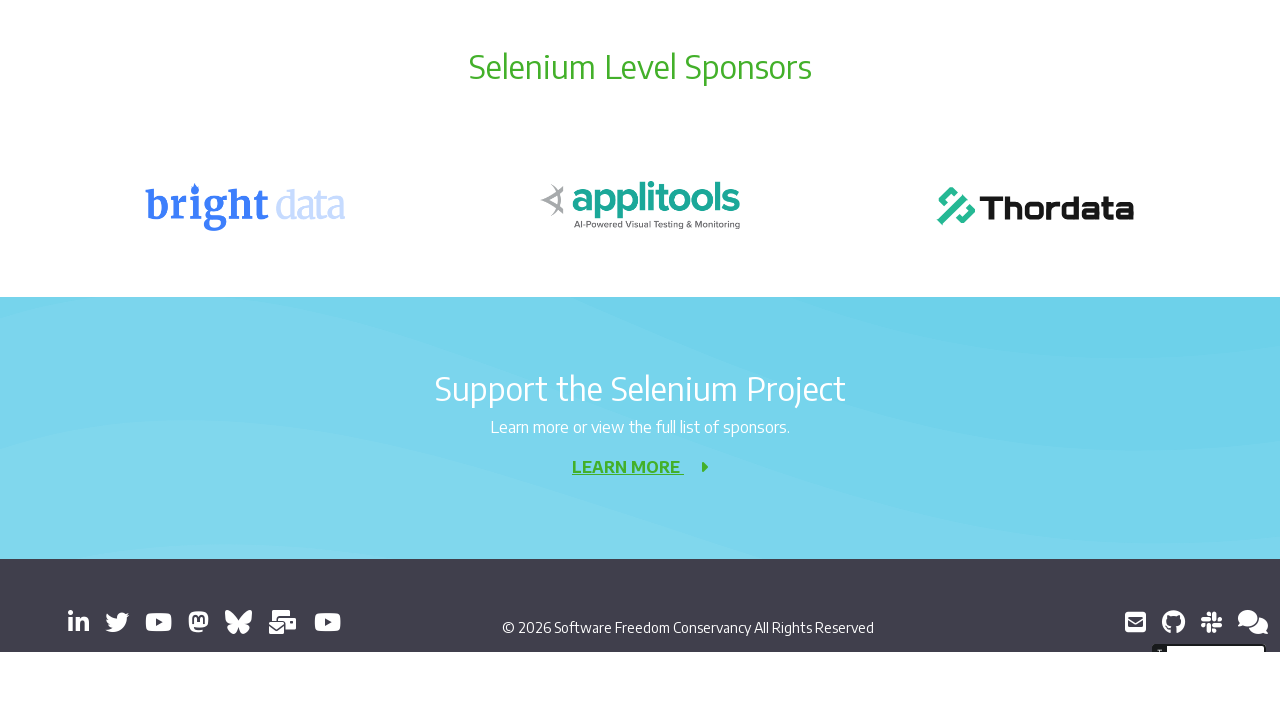

Scrolled to extreme right of the page
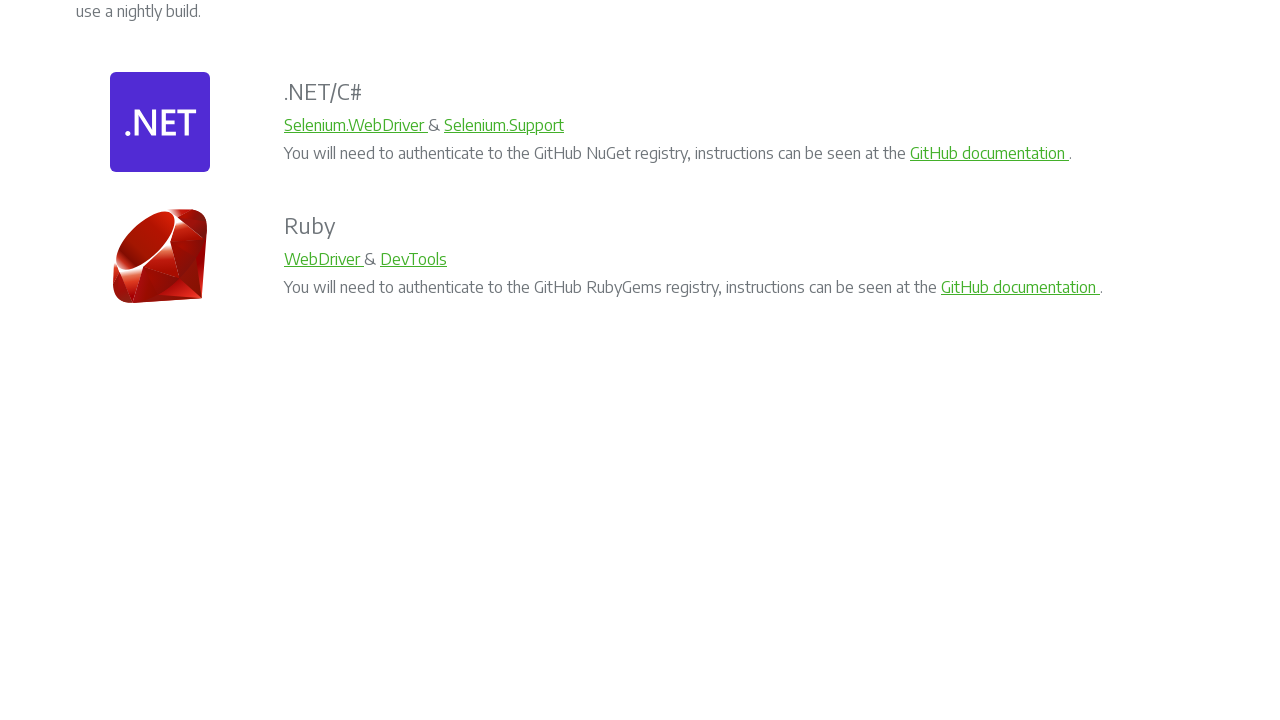

Scrolled to extreme left of the page
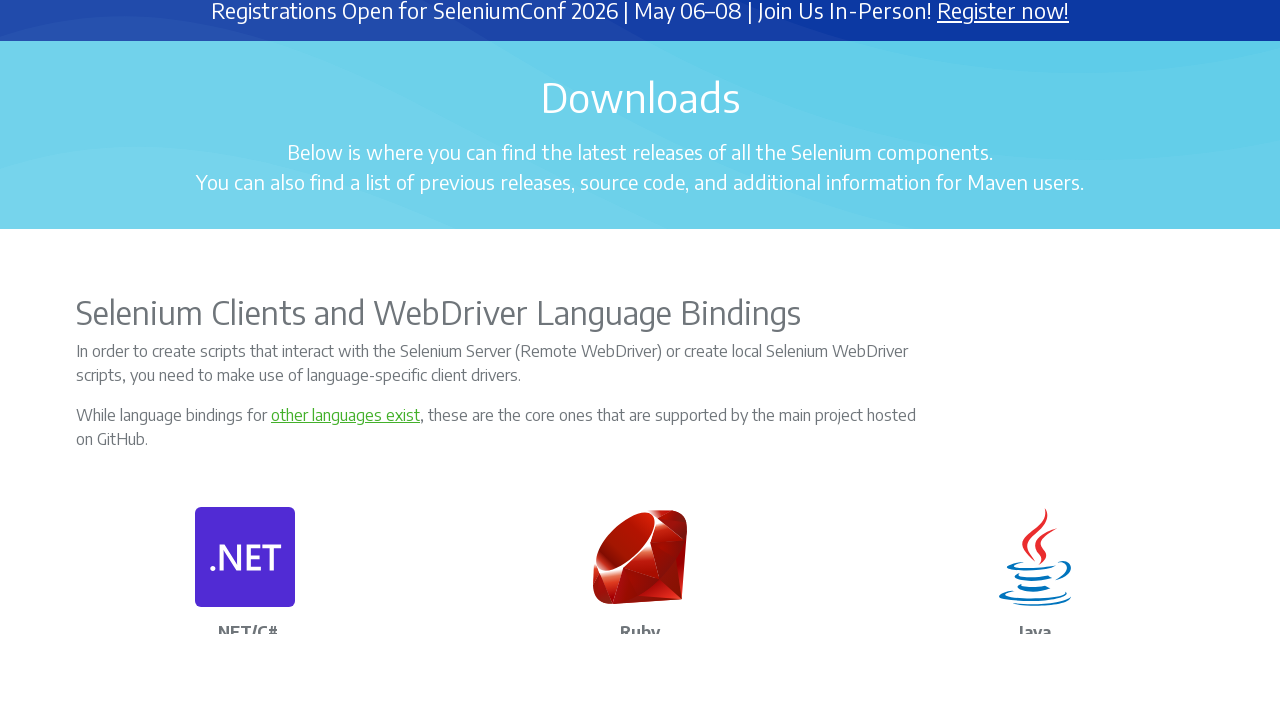

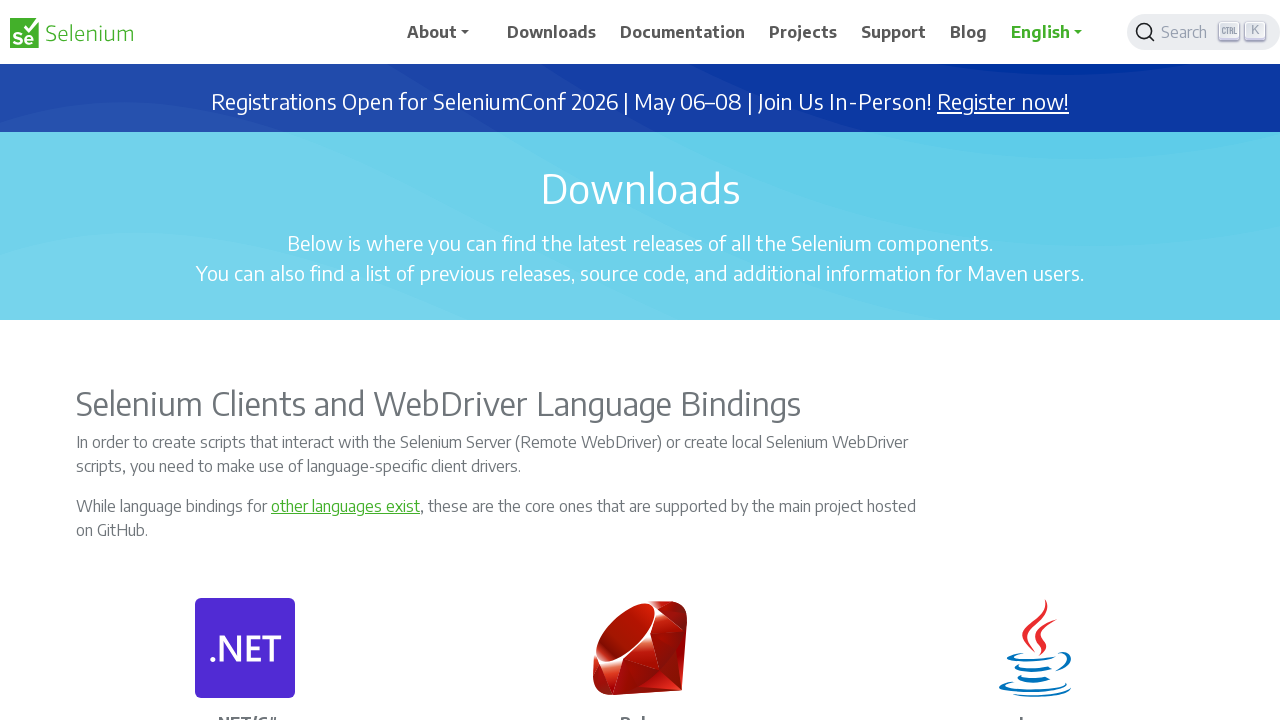